Tests email validation by submitting a form with an invalid email format and verifying the validation error

Starting URL: https://demoqa.com/automation-practice-form

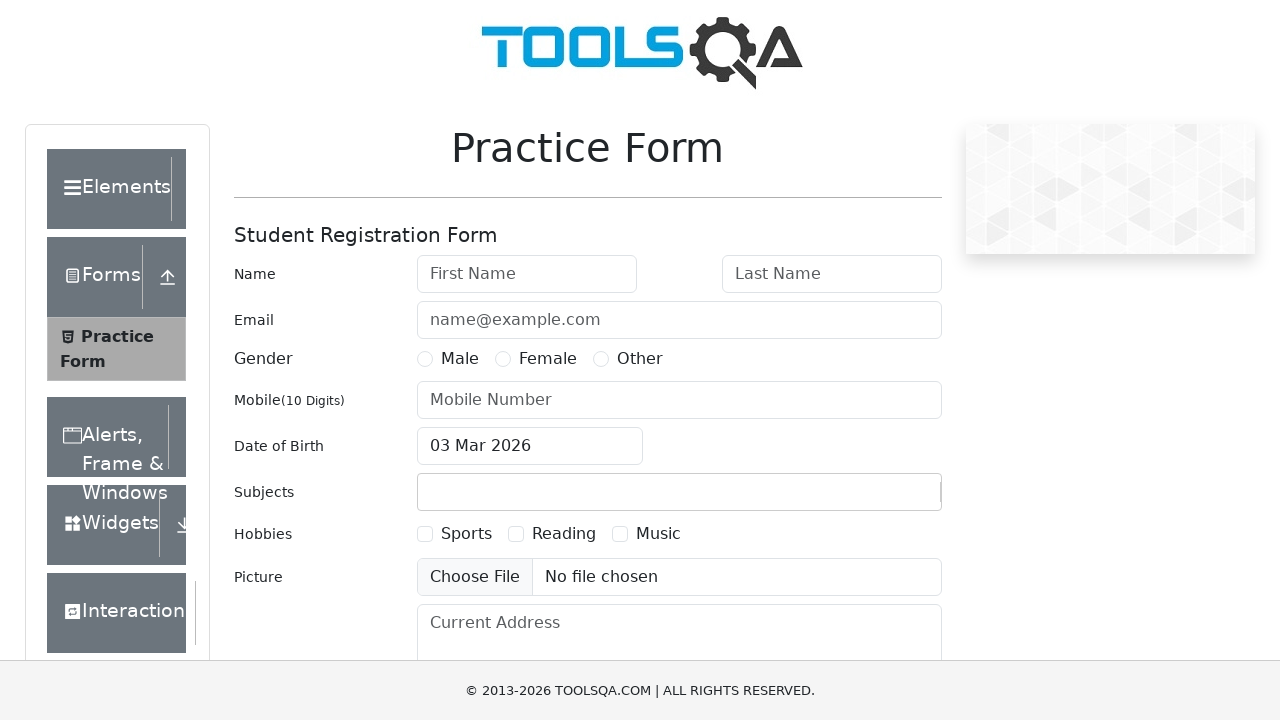

Filled first name field with 'Nurul' on #firstName
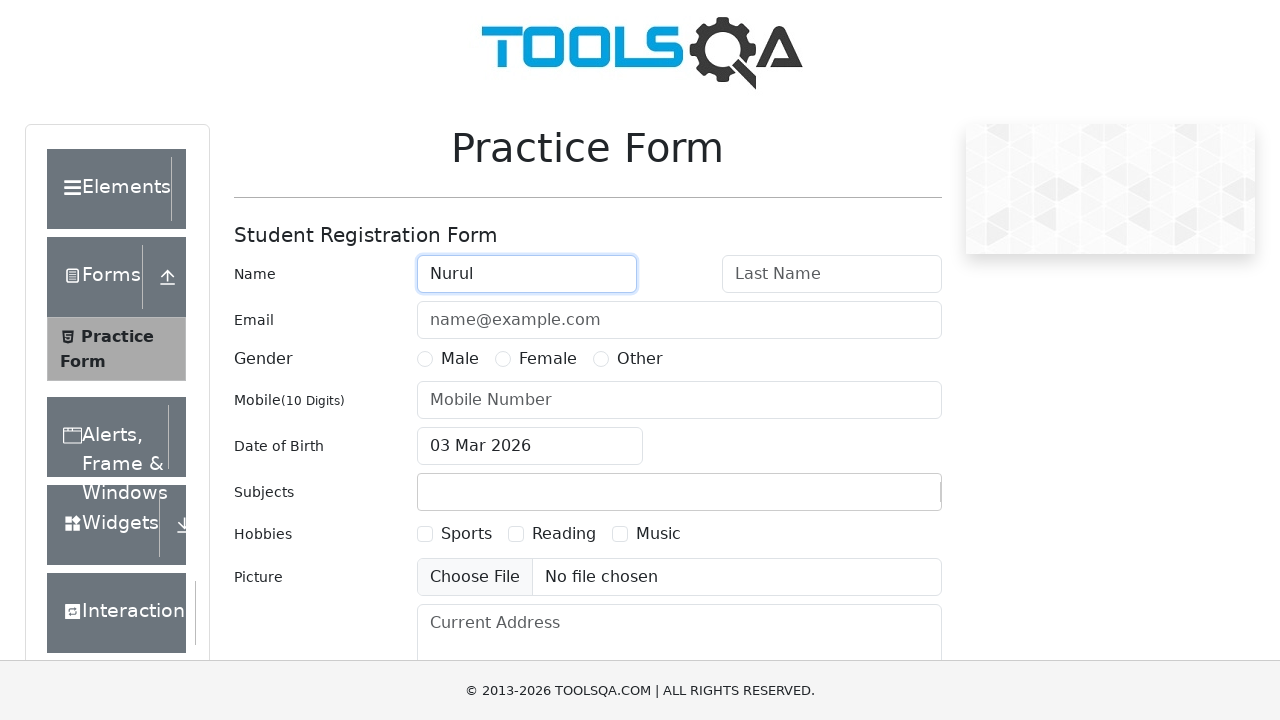

Filled last name field with 'Arifin' on #lastName
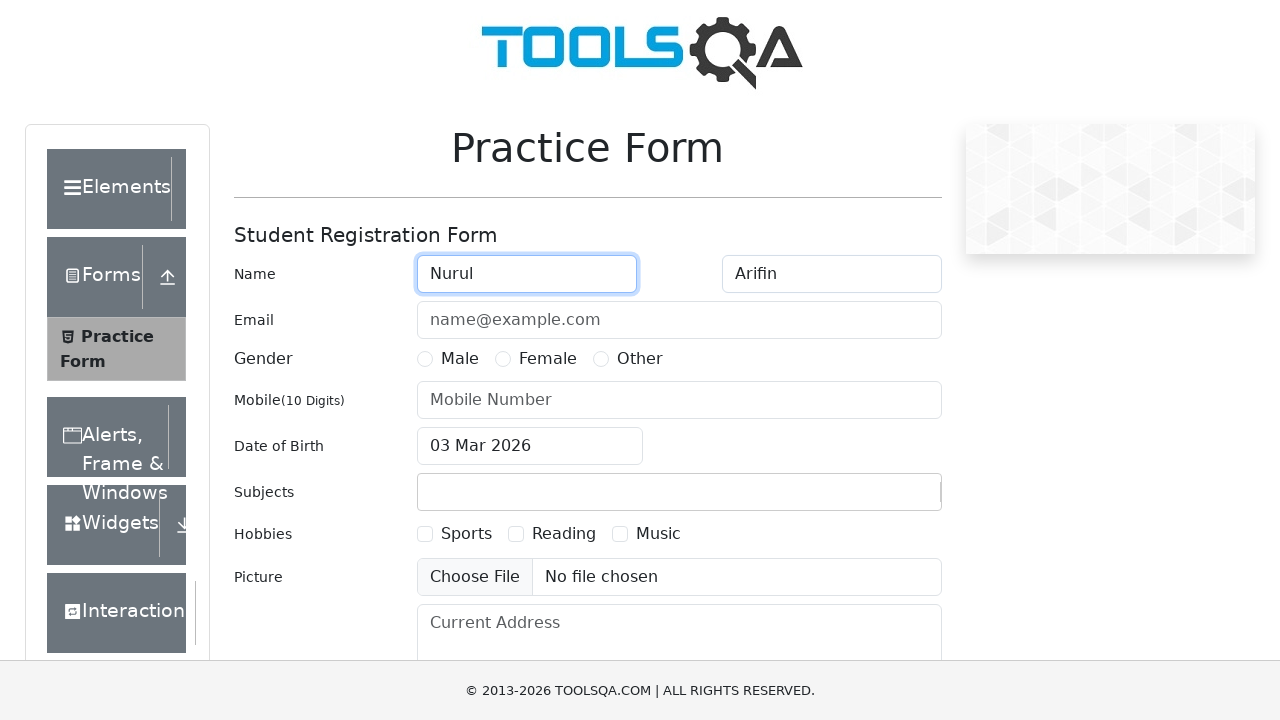

Filled email field with invalid format 'nurularifingmail.com' (missing @ symbol) on #userEmail
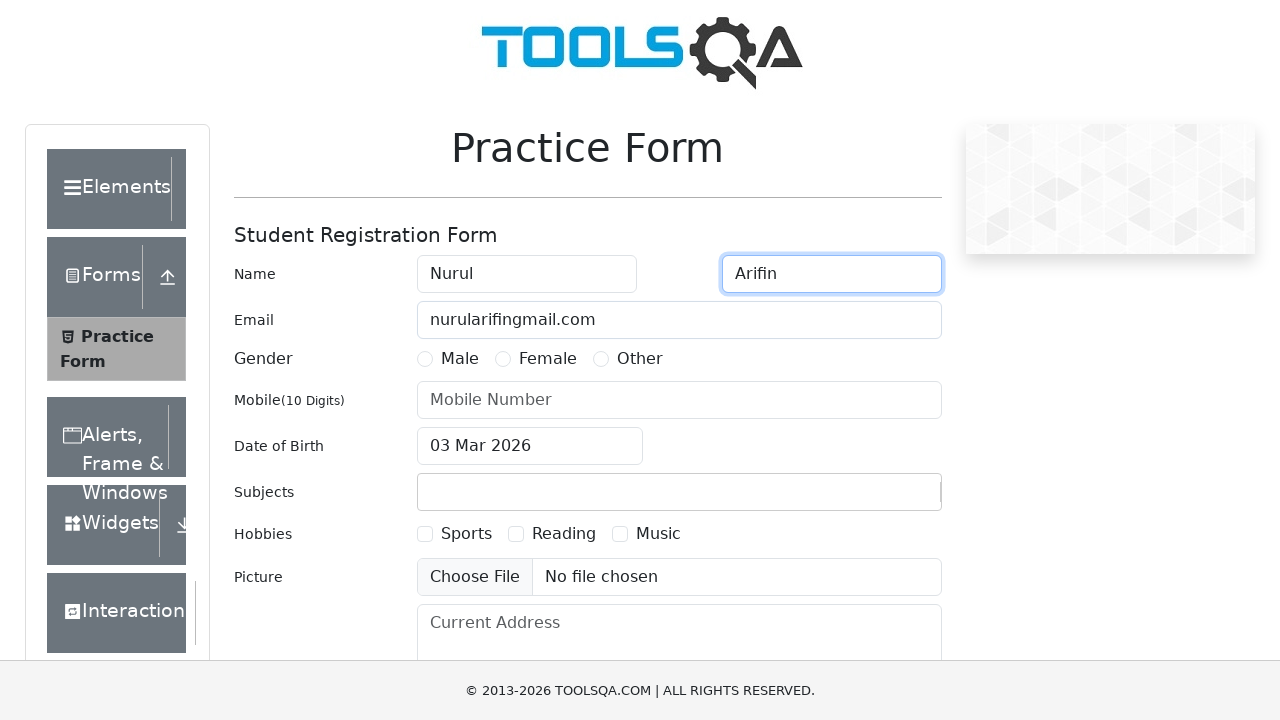

Filled mobile number field with '8123456789' on #userNumber
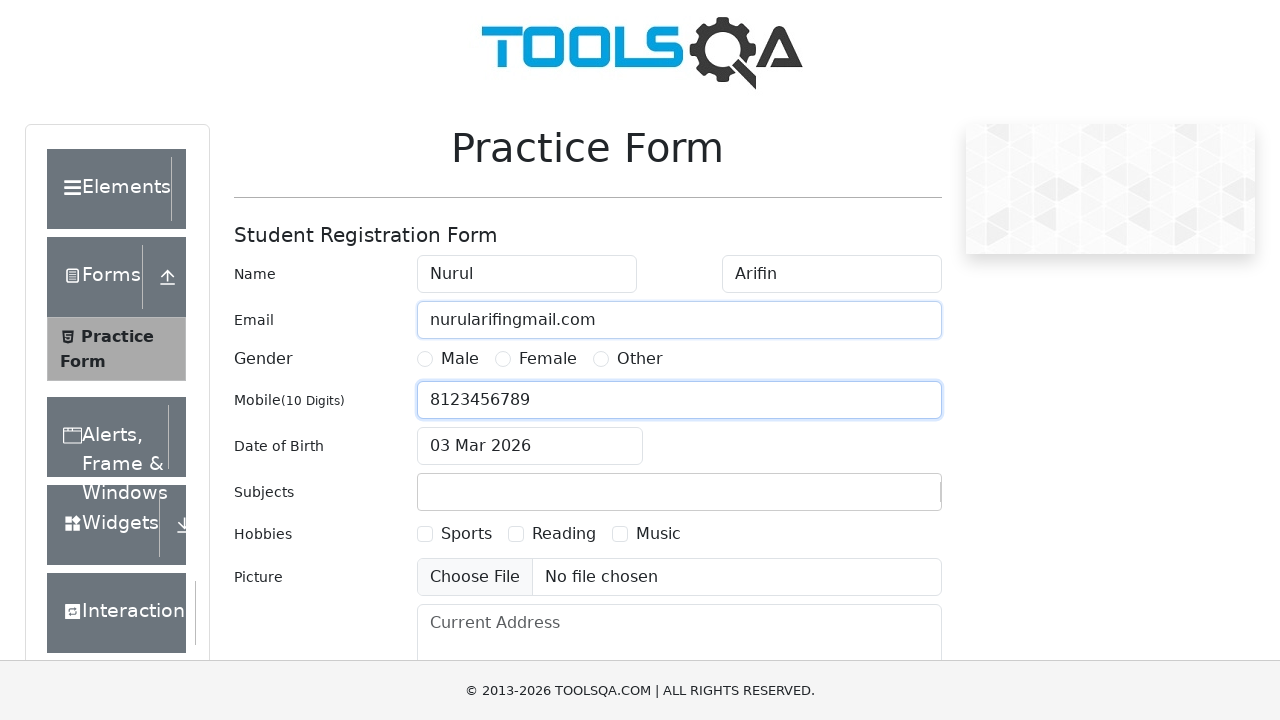

Filled current address field with 'Jl. Merdeka No. 123, Jakarta' on #currentAddress
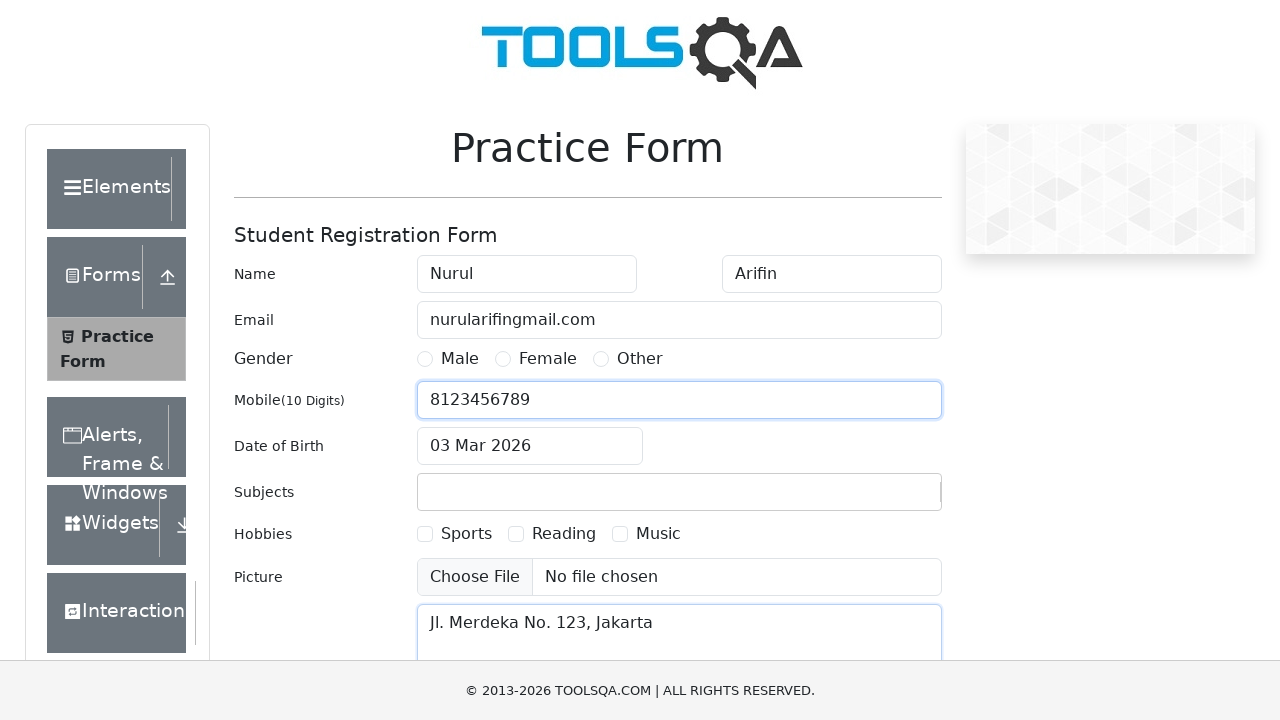

Clicked submit button at (885, 499) on #submit
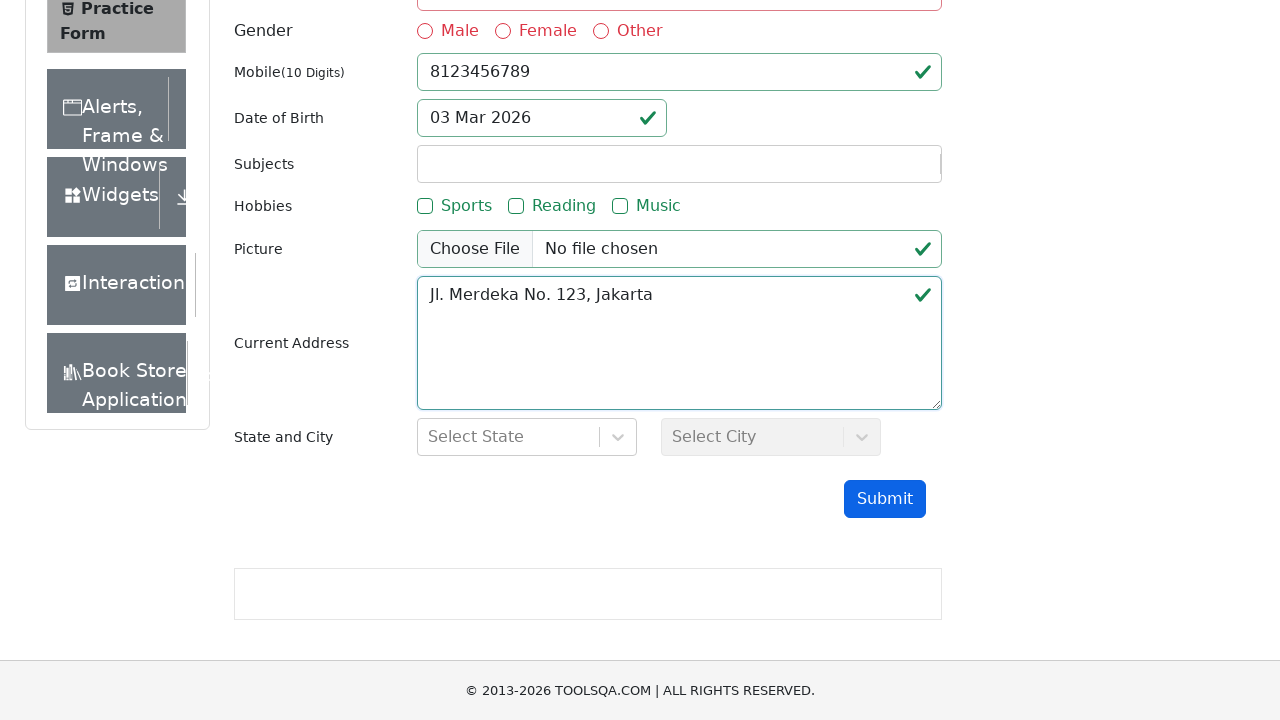

Verified email field displays invalid state due to malformed email format
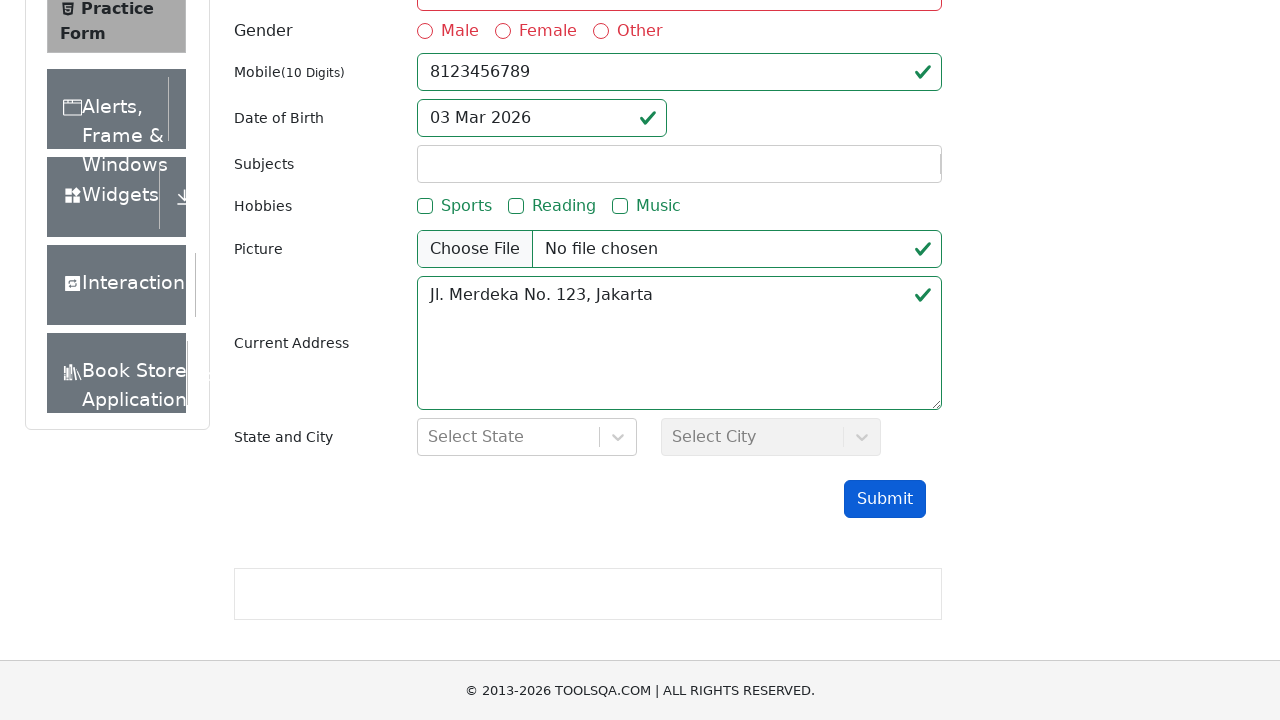

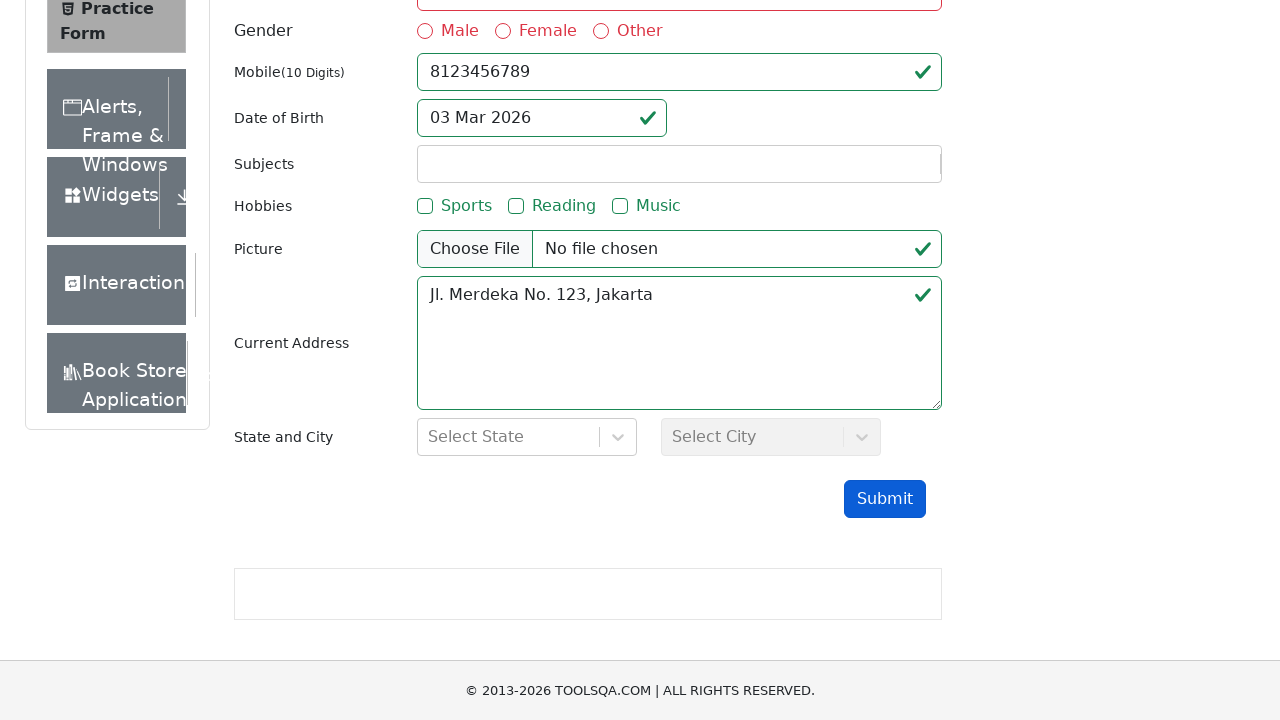